Tests a React date picker component by navigating through the calendar UI to select a specific date (June 15, 2030) and verifies the selected values are correctly displayed in the input fields.

Starting URL: https://rahulshettyacademy.com/seleniumPractise/#/offers

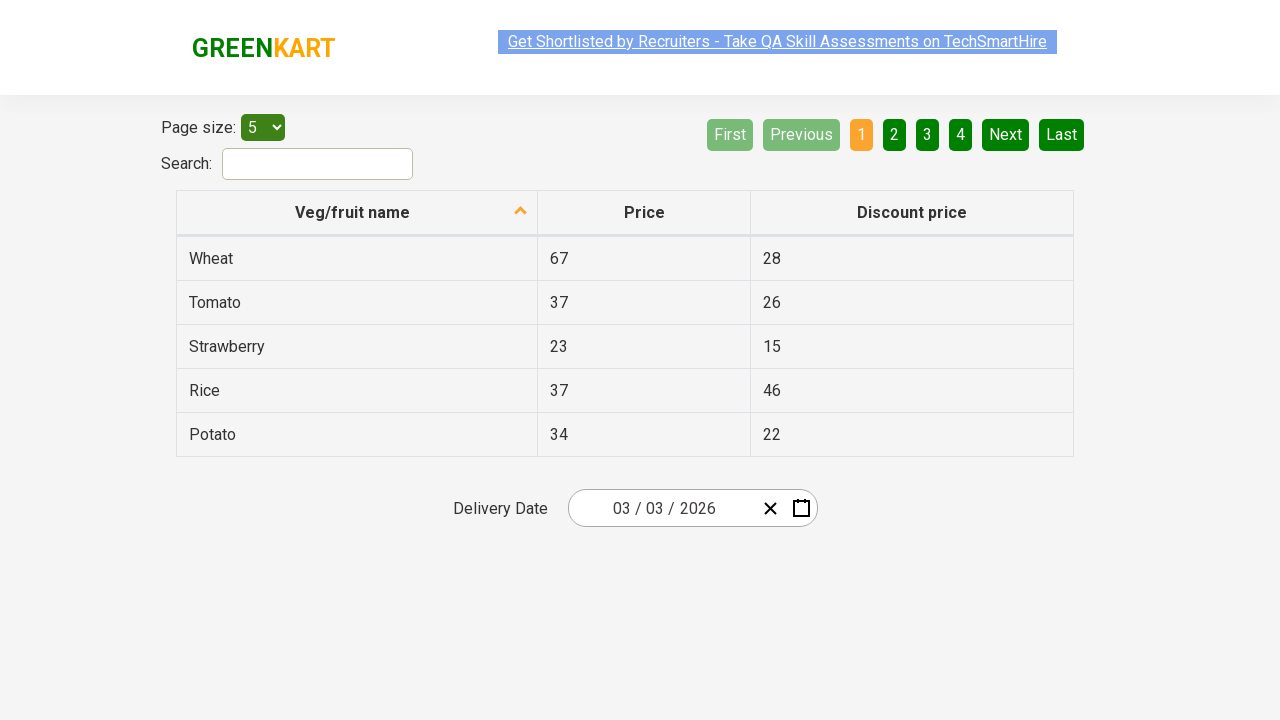

Clicked on date picker input group to open calendar at (662, 508) on .react-date-picker__inputGroup
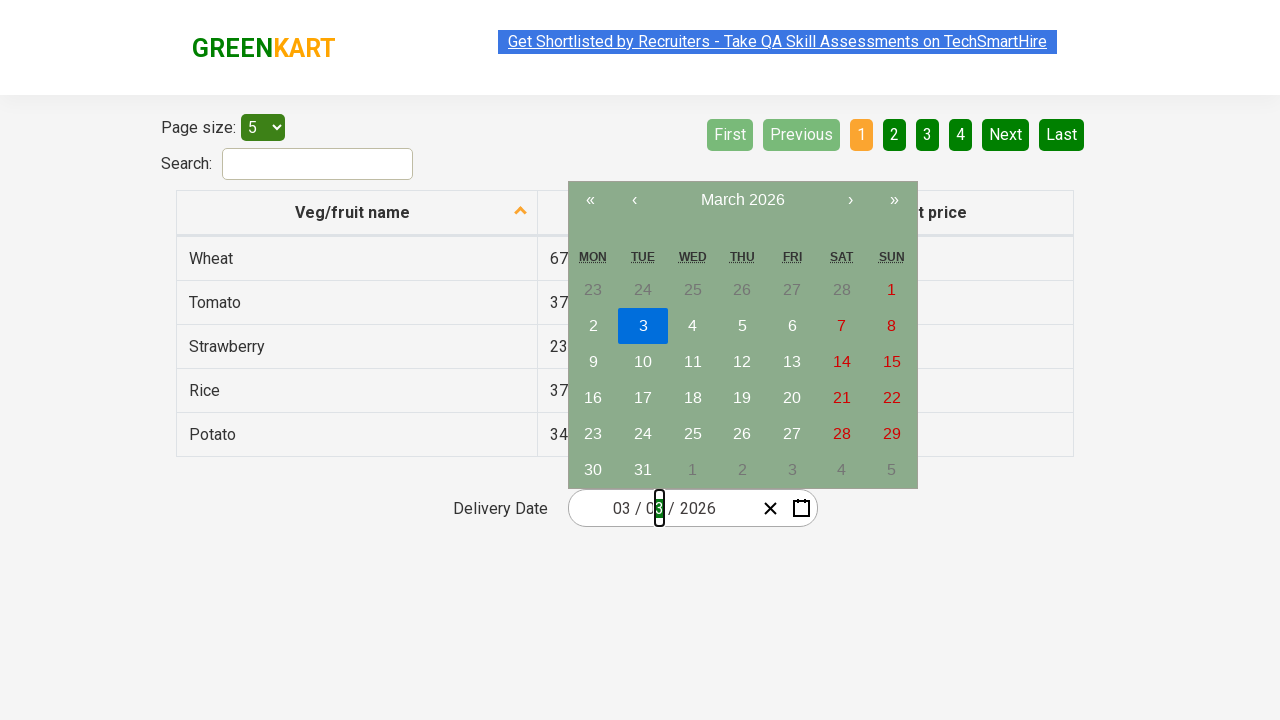

Clicked navigation label to navigate to month view at (742, 200) on .react-calendar__navigation__label
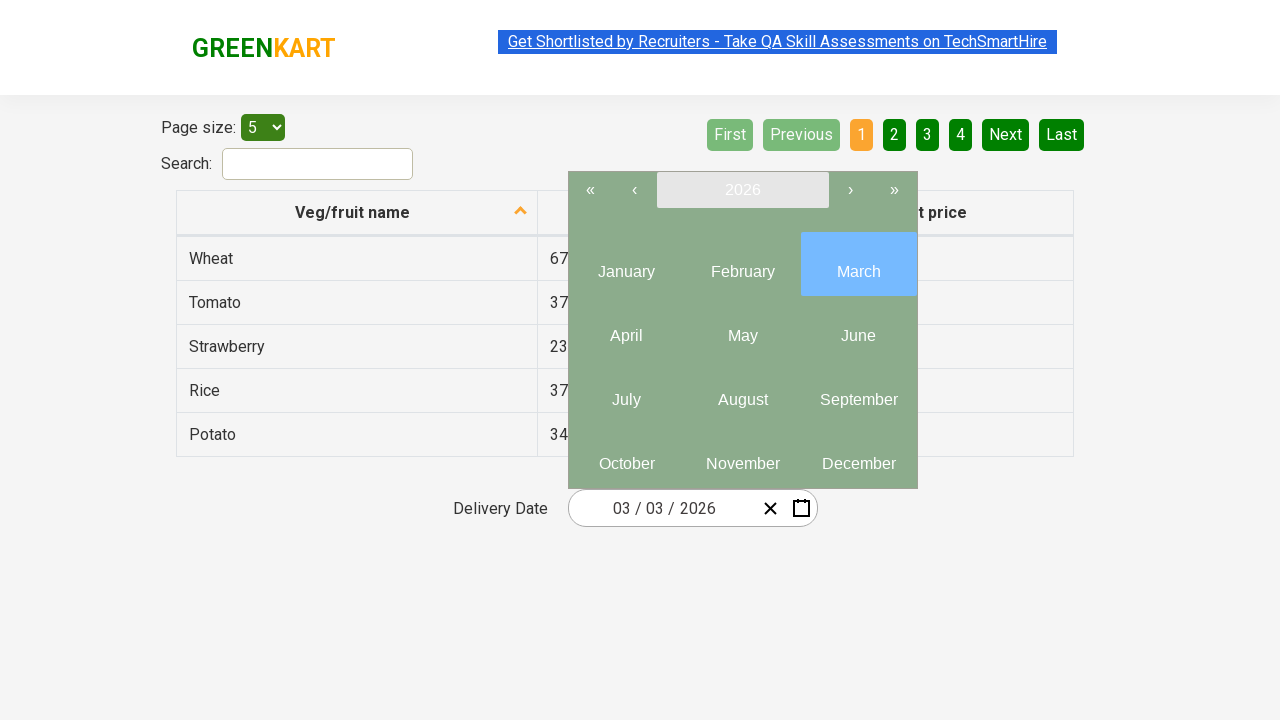

Clicked navigation label again to navigate to year view at (742, 190) on .react-calendar__navigation__label
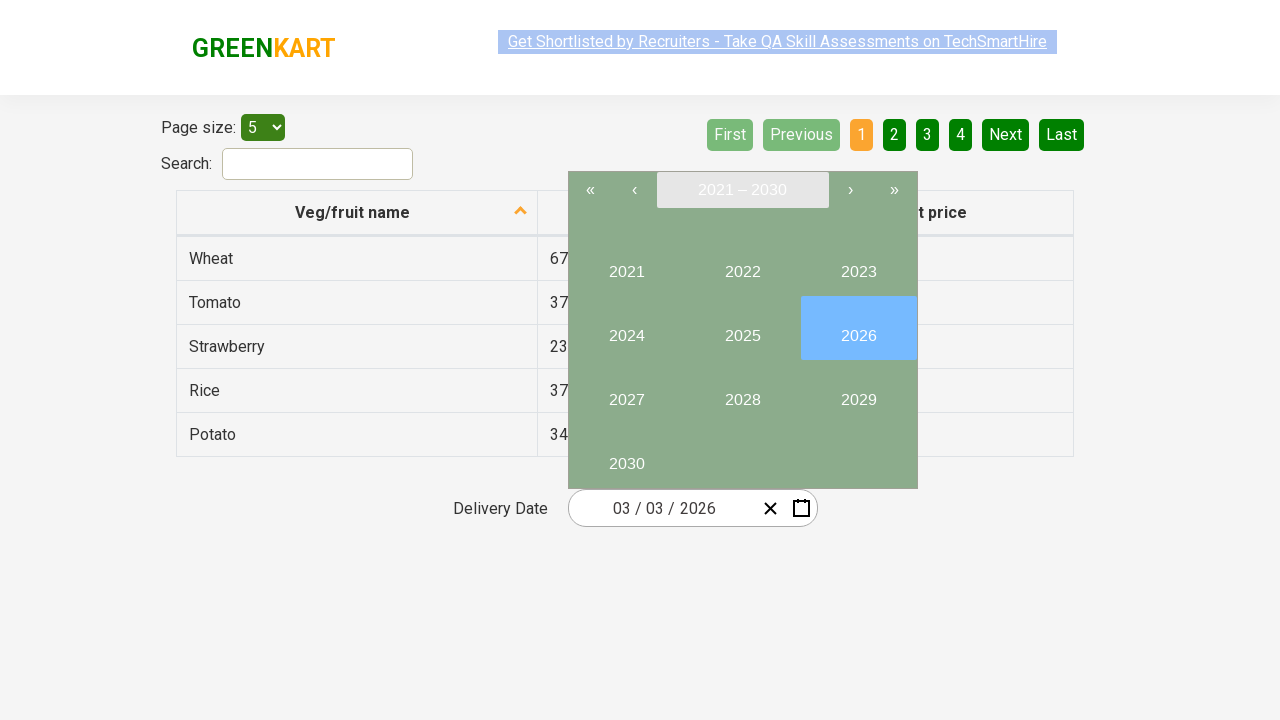

Selected year 2030 at (626, 456) on //button[text()='2030']
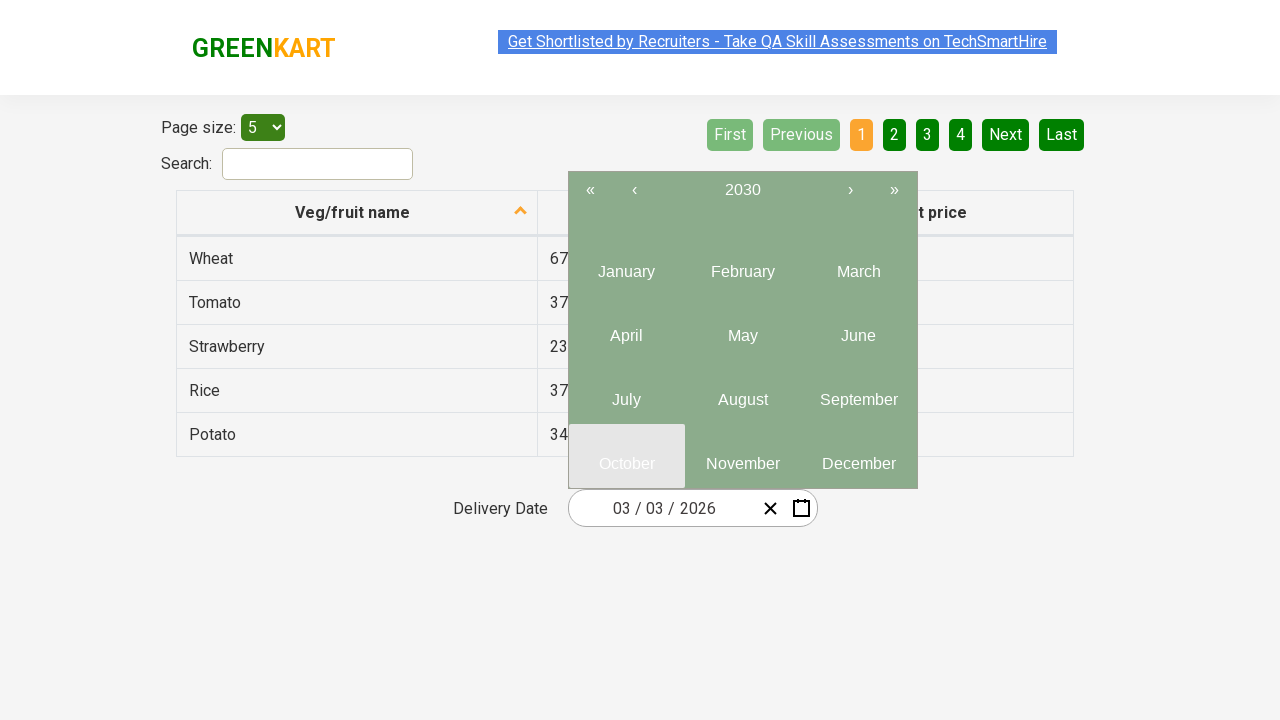

Selected month 6 (June) at (858, 328) on .react-calendar__year-view__months__month >> nth=5
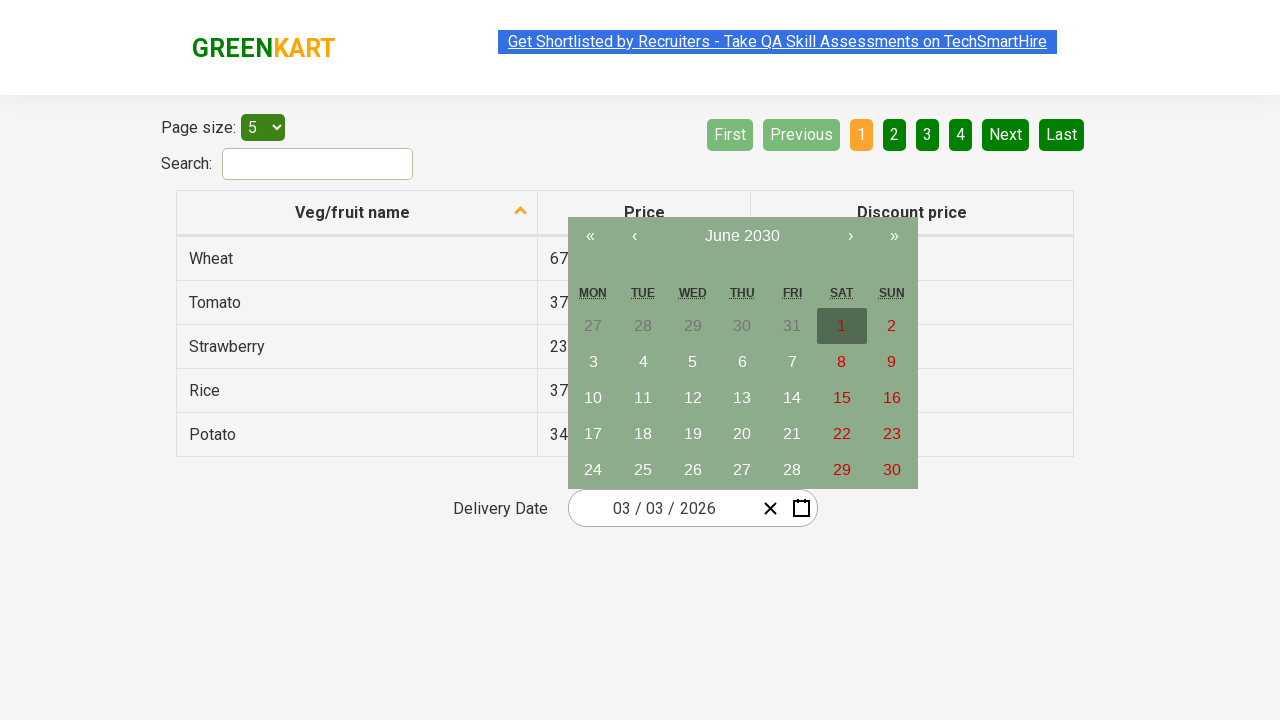

Selected date 15 at (842, 398) on //abbr[text()='15']
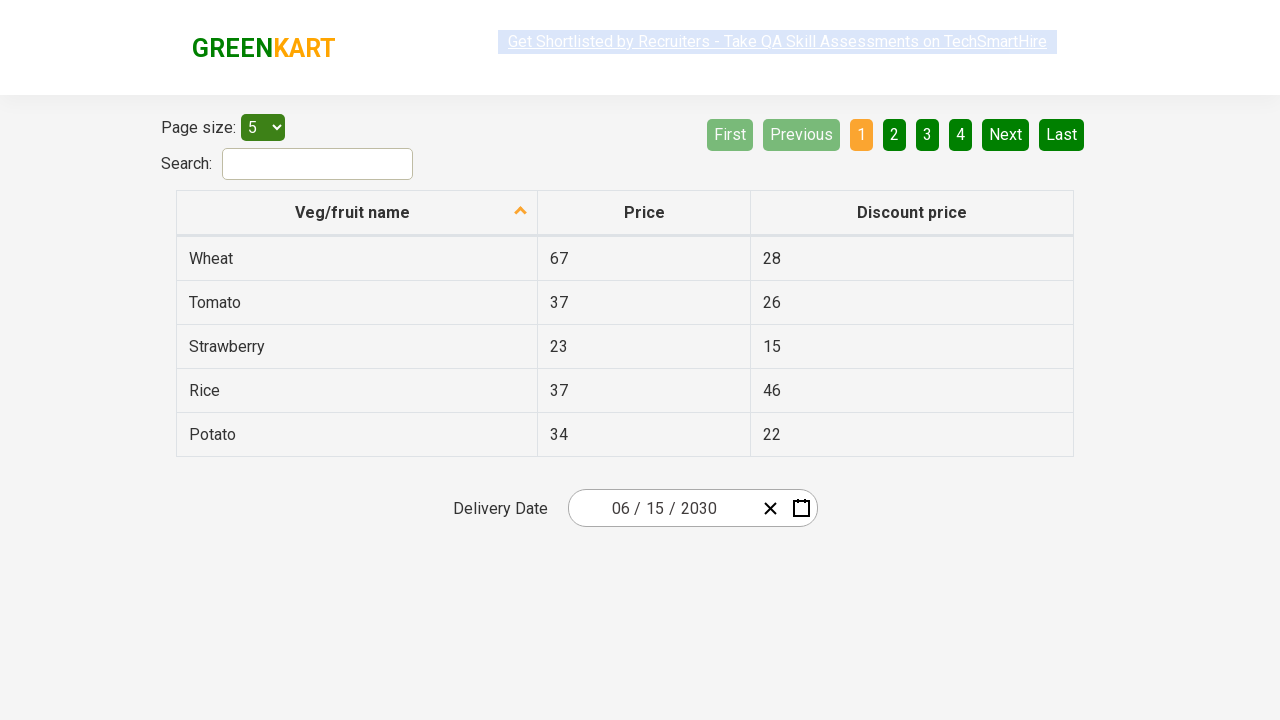

Date picker input fields updated after selection
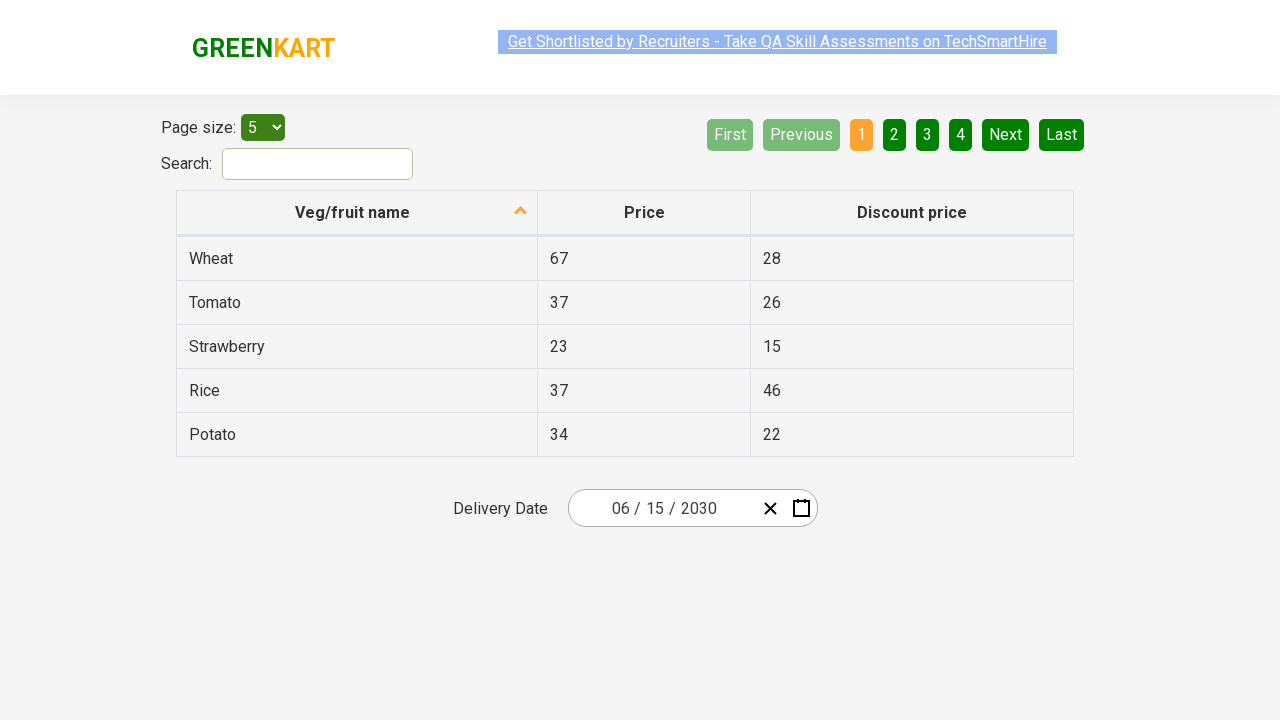

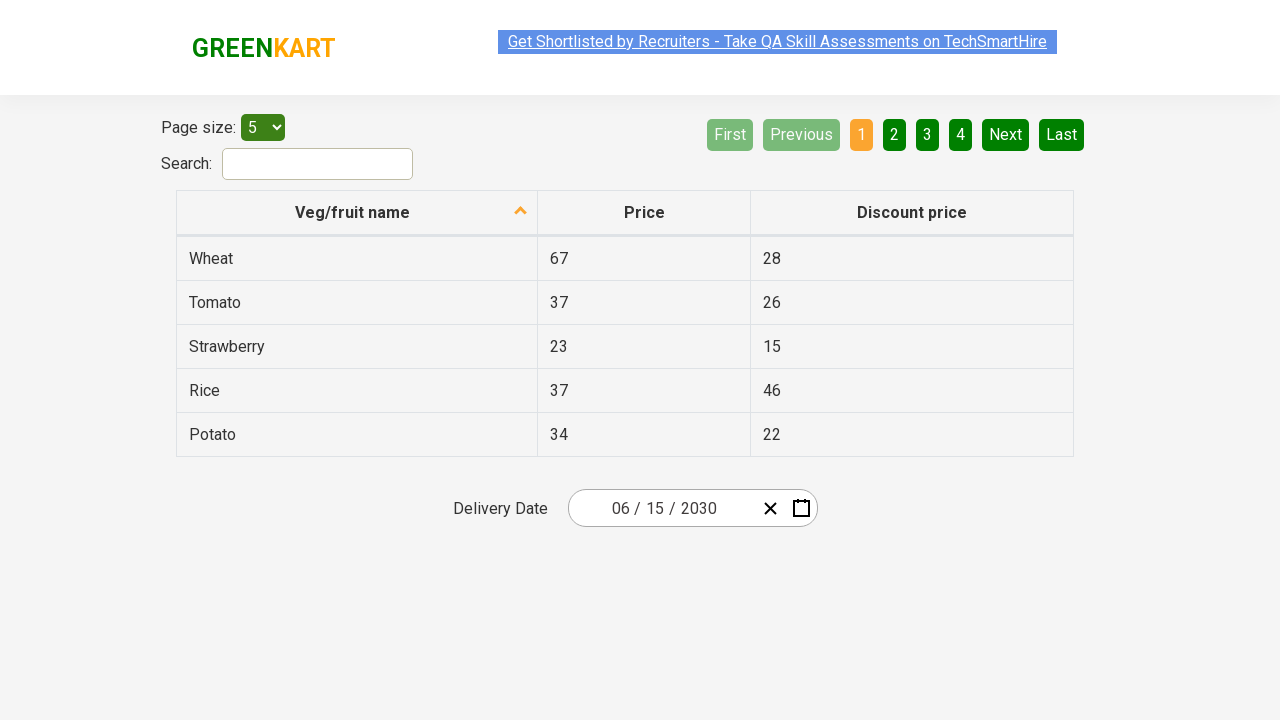